Navigates to the Tech With Tim website homepage

Starting URL: https://techwithtim.net

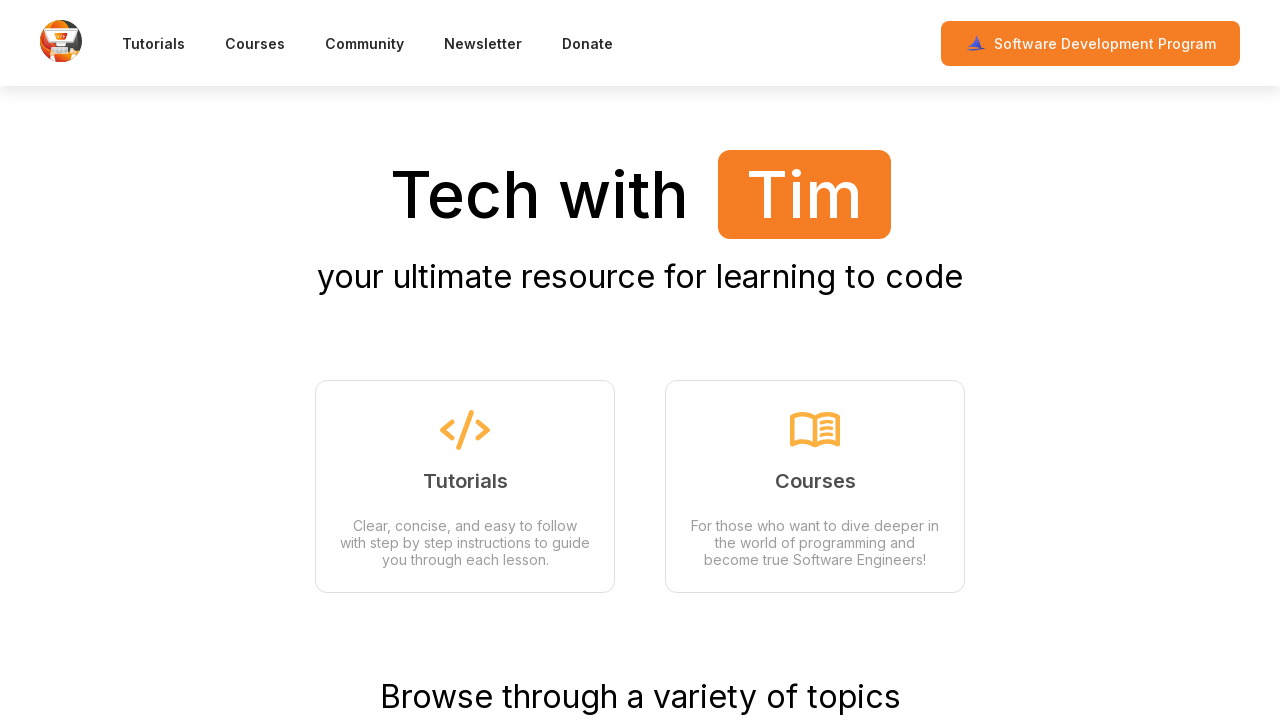

Waited for Tech With Tim homepage to reach domcontentloaded state
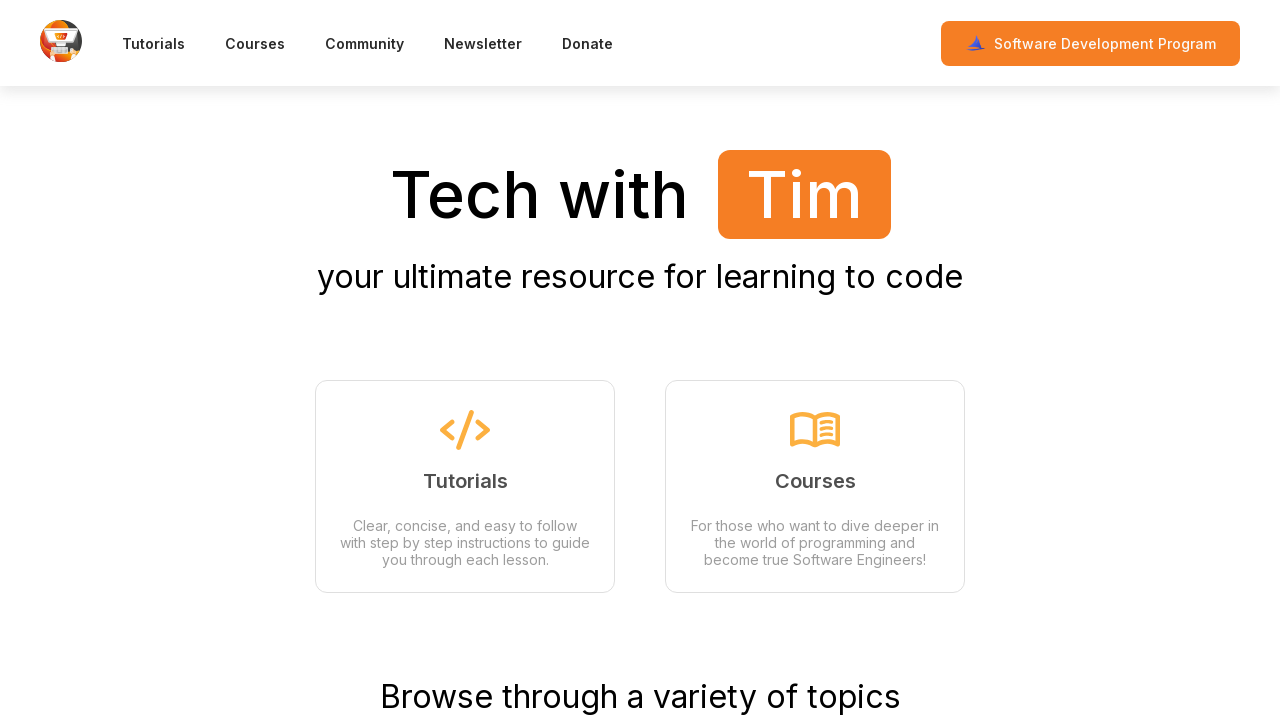

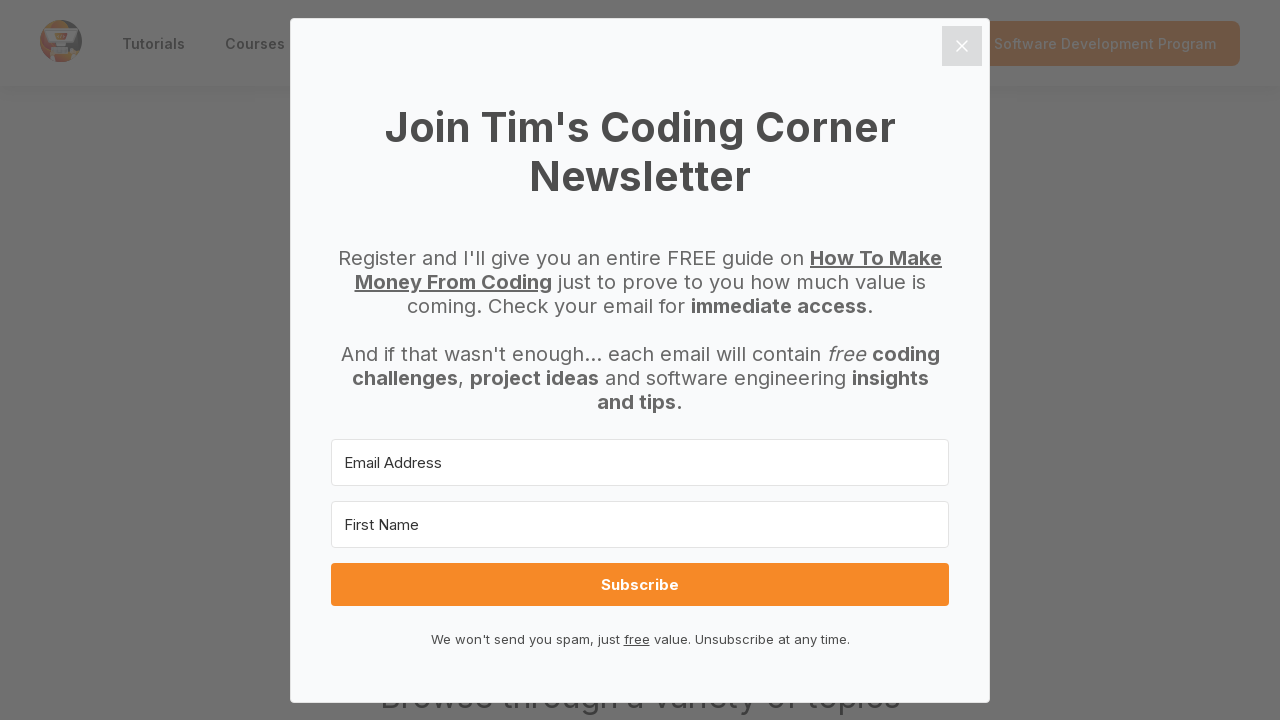